Tests dropdown selection functionality by selecting options using different methods (visible text and value)

Starting URL: https://the-internet.herokuapp.com/dropdown

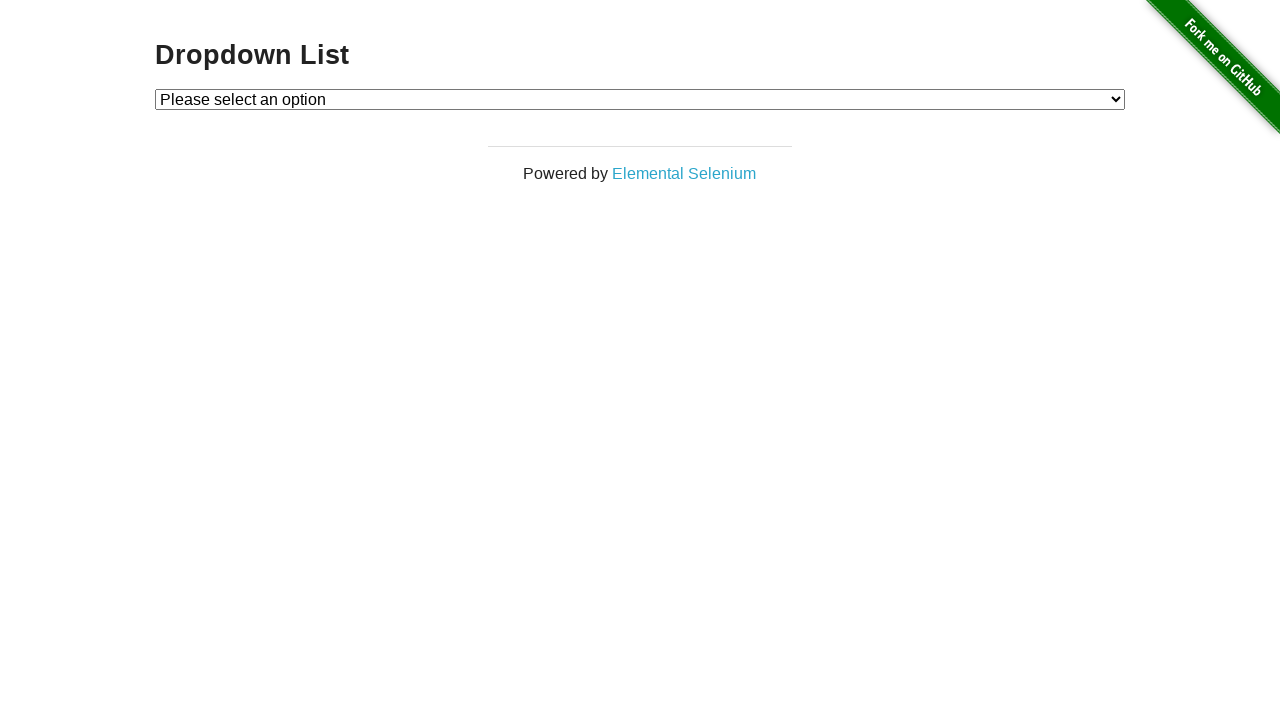

Selected 'Option 1' from dropdown by visible text on #dropdown
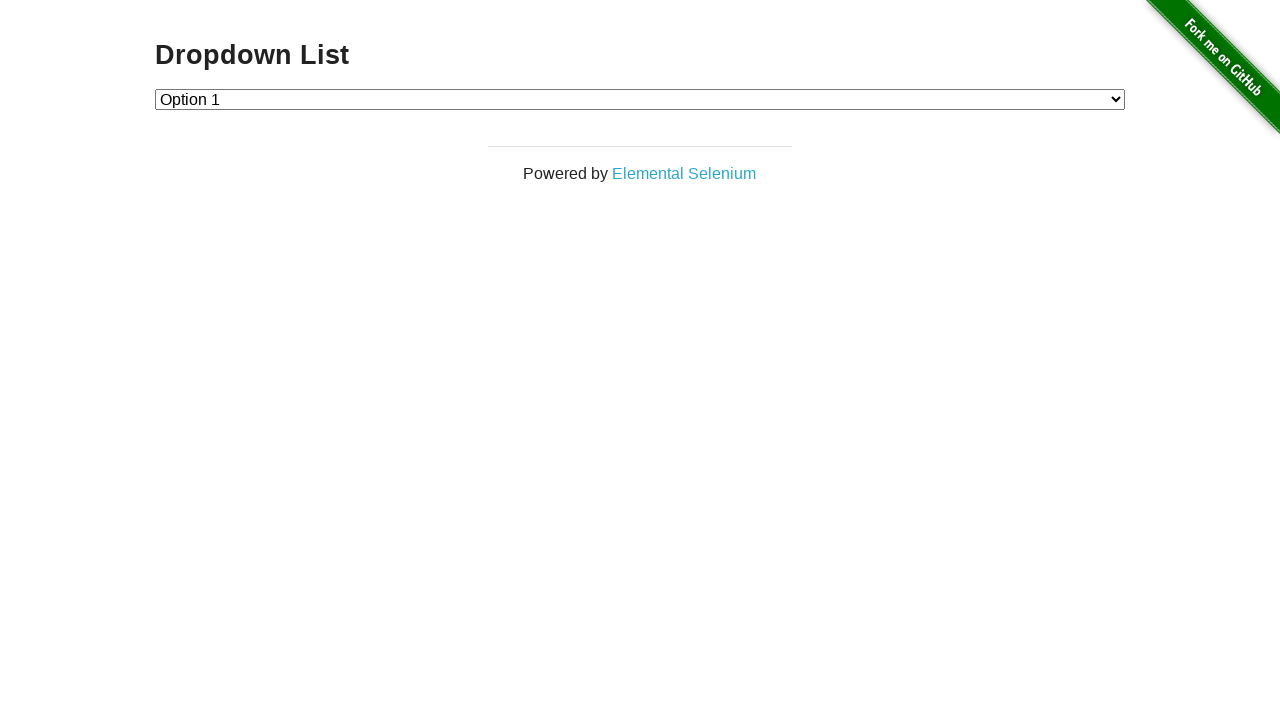

Waited 1000ms between dropdown selections
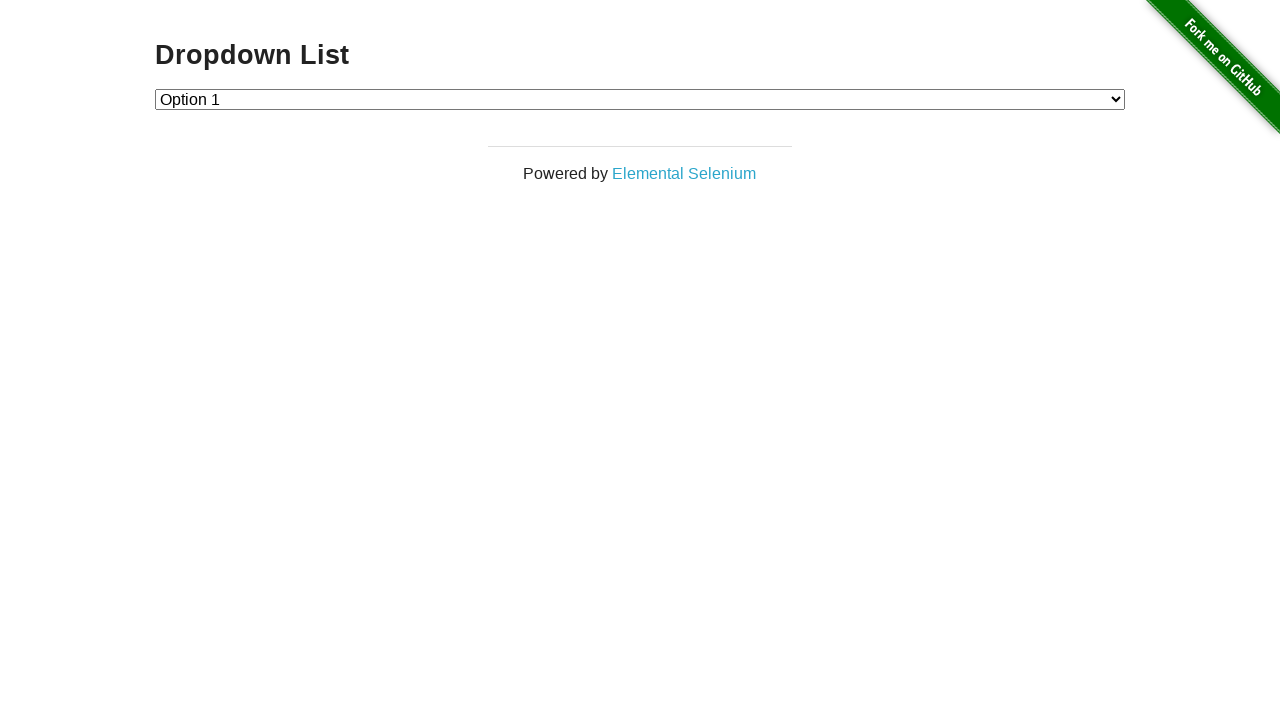

Selected 'Option 2' from dropdown by value attribute on #dropdown
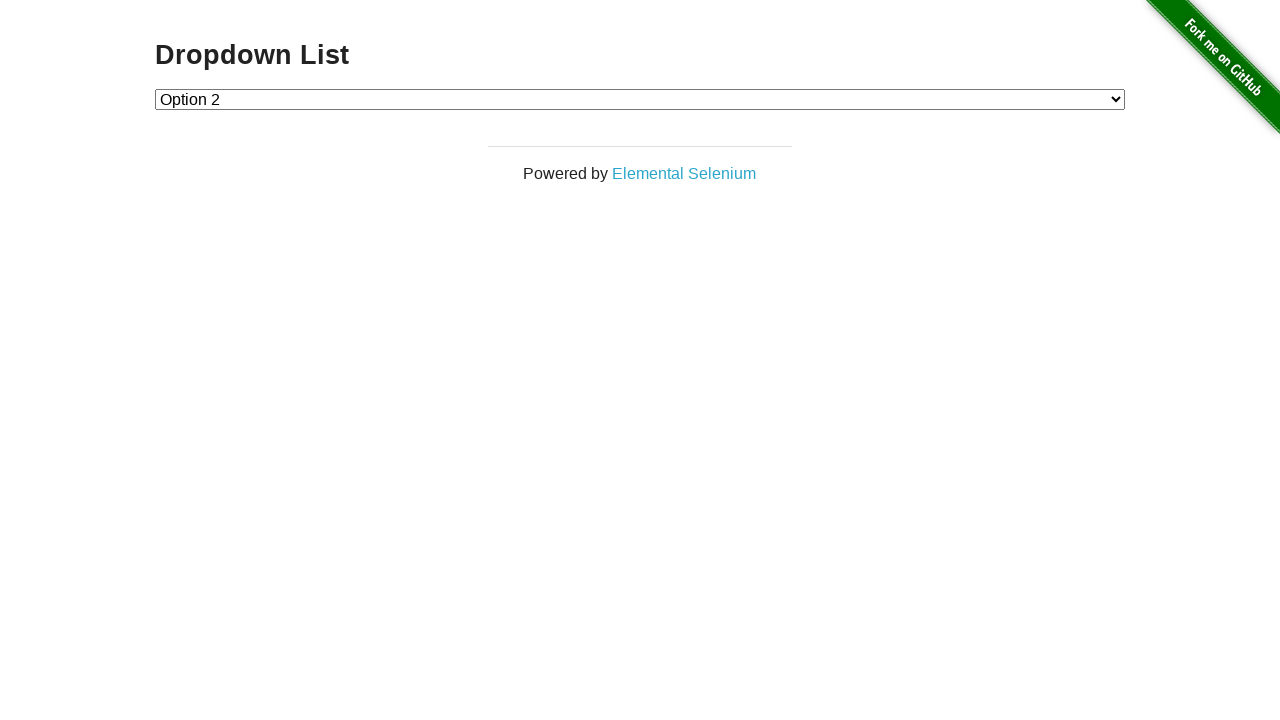

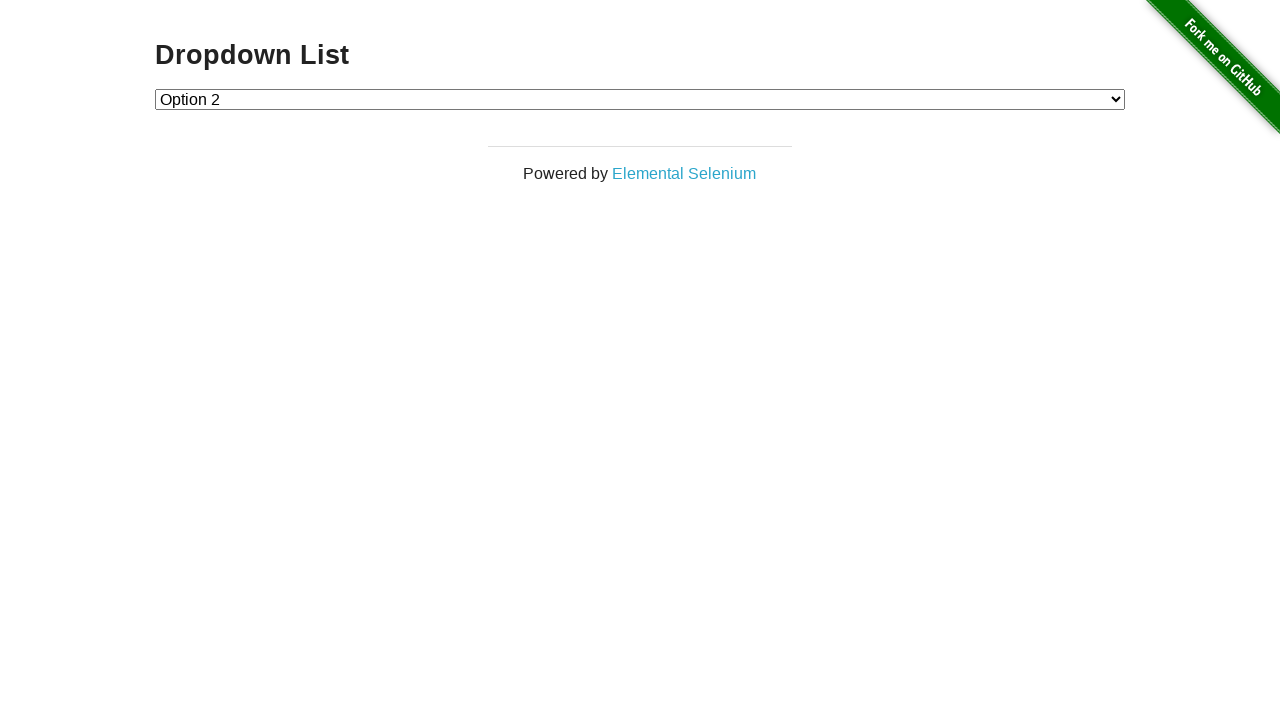